Tests that pressing Escape cancels edits on a todo item

Starting URL: https://demo.playwright.dev/todomvc

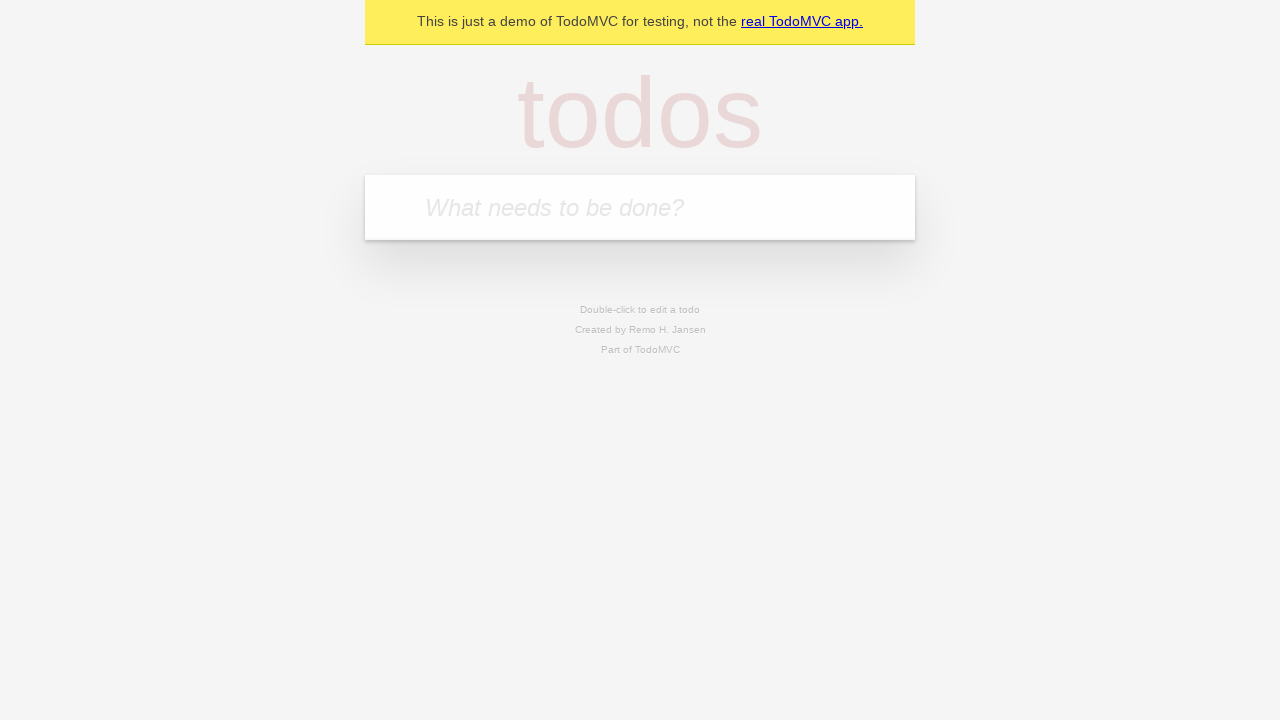

Filled new todo input with 'buy some cheese' on internal:attr=[placeholder="What needs to be done?"i]
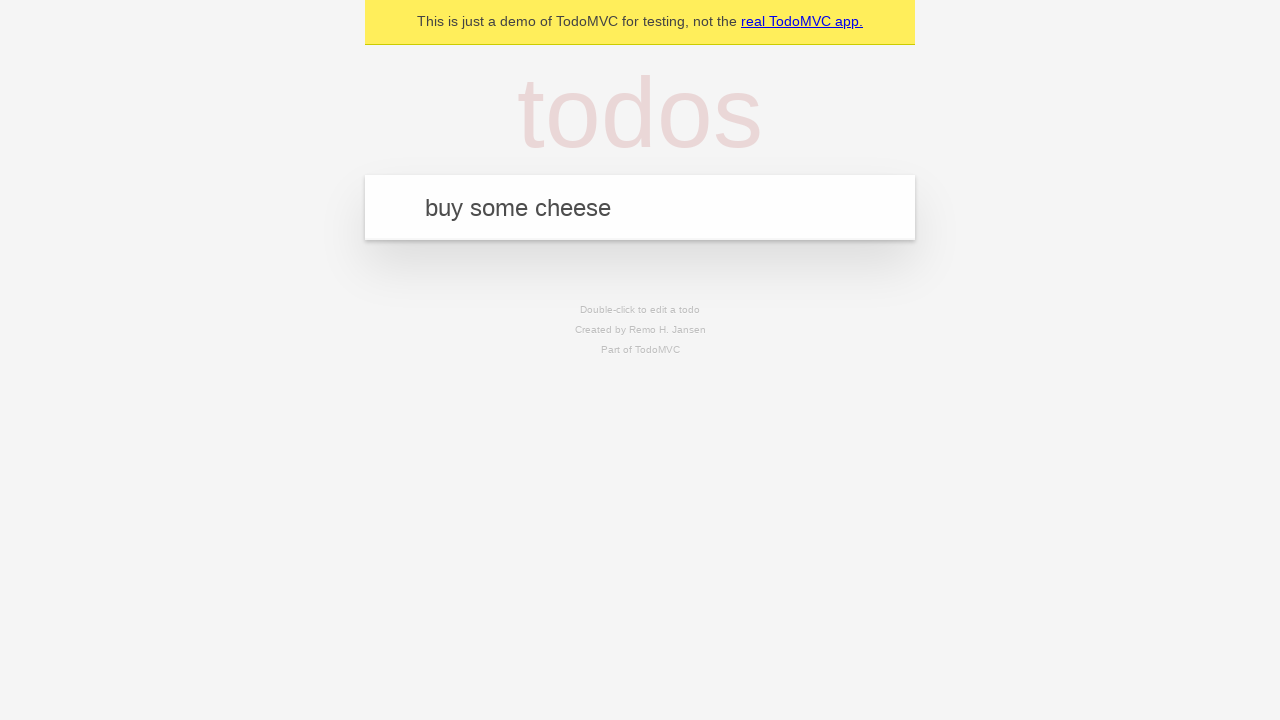

Pressed Enter to create todo 'buy some cheese' on internal:attr=[placeholder="What needs to be done?"i]
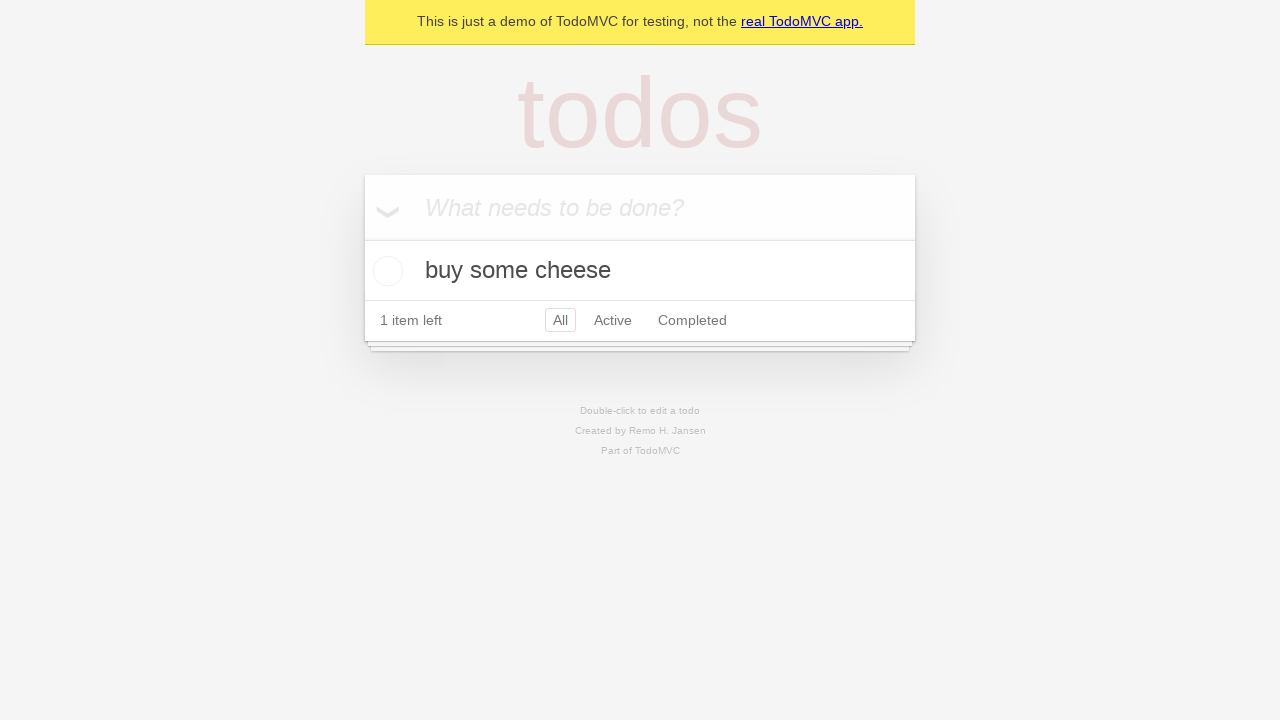

Filled new todo input with 'feed the cat' on internal:attr=[placeholder="What needs to be done?"i]
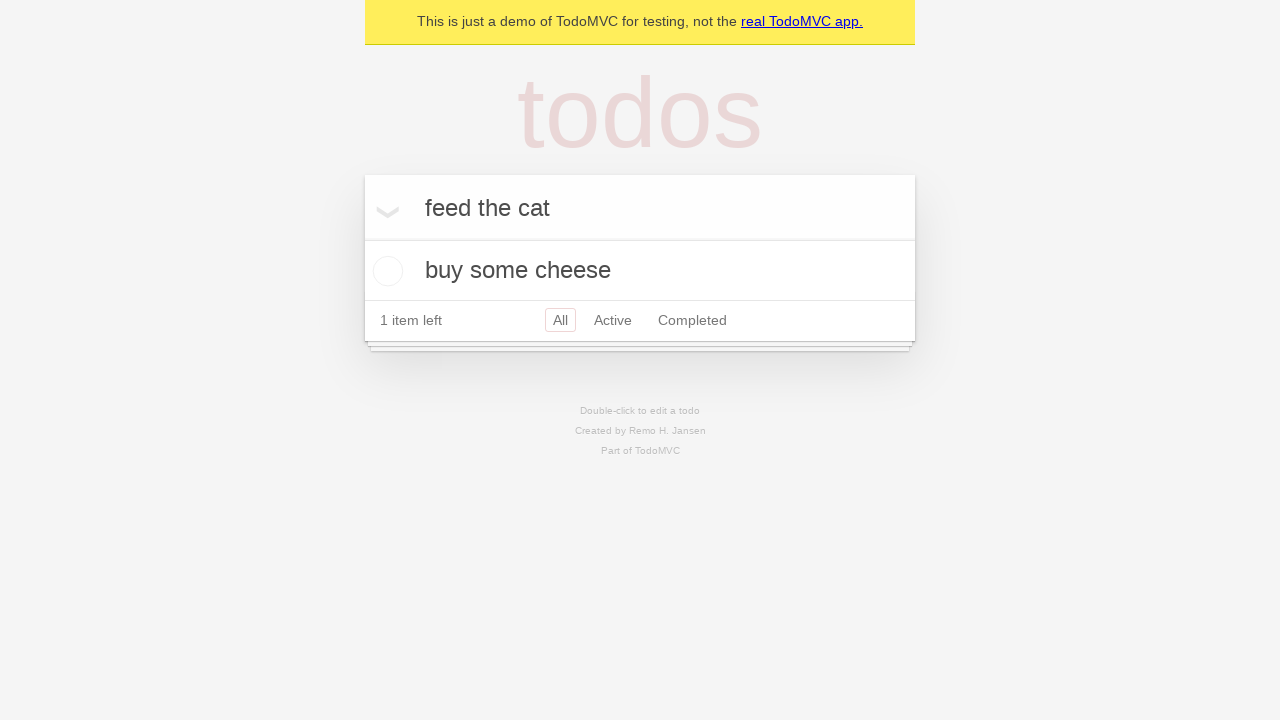

Pressed Enter to create todo 'feed the cat' on internal:attr=[placeholder="What needs to be done?"i]
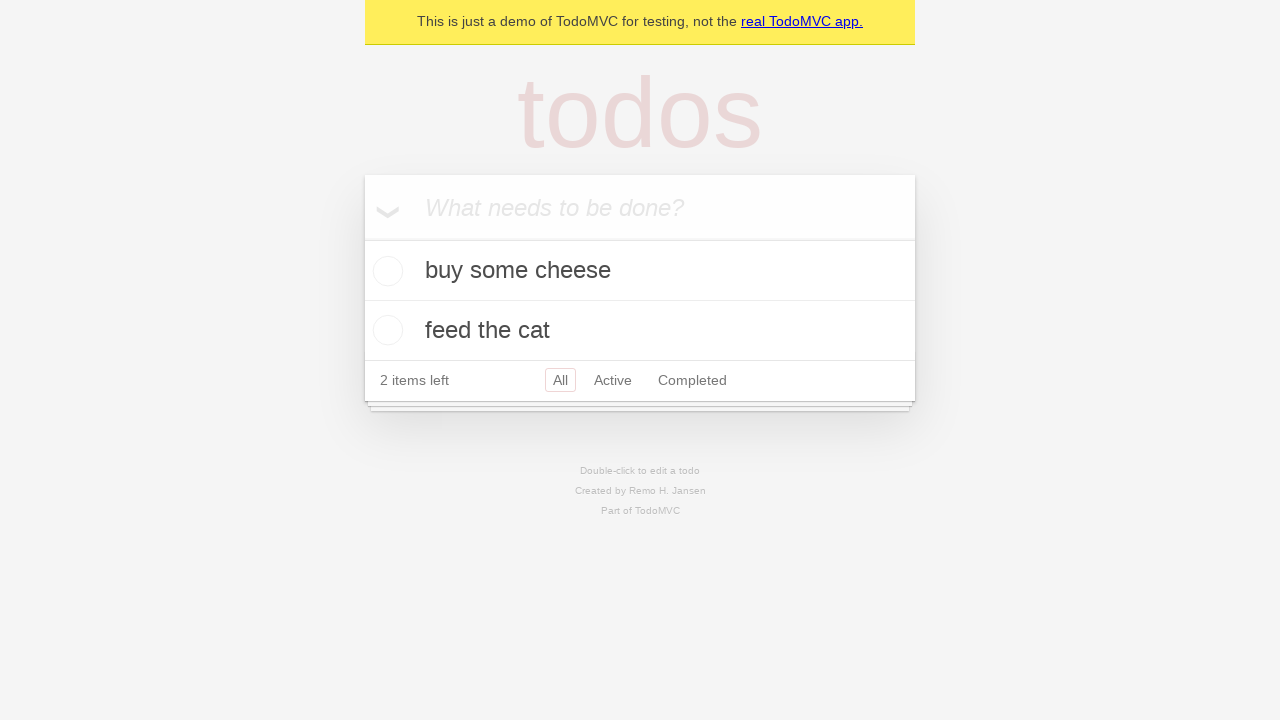

Filled new todo input with 'book a doctors appointment' on internal:attr=[placeholder="What needs to be done?"i]
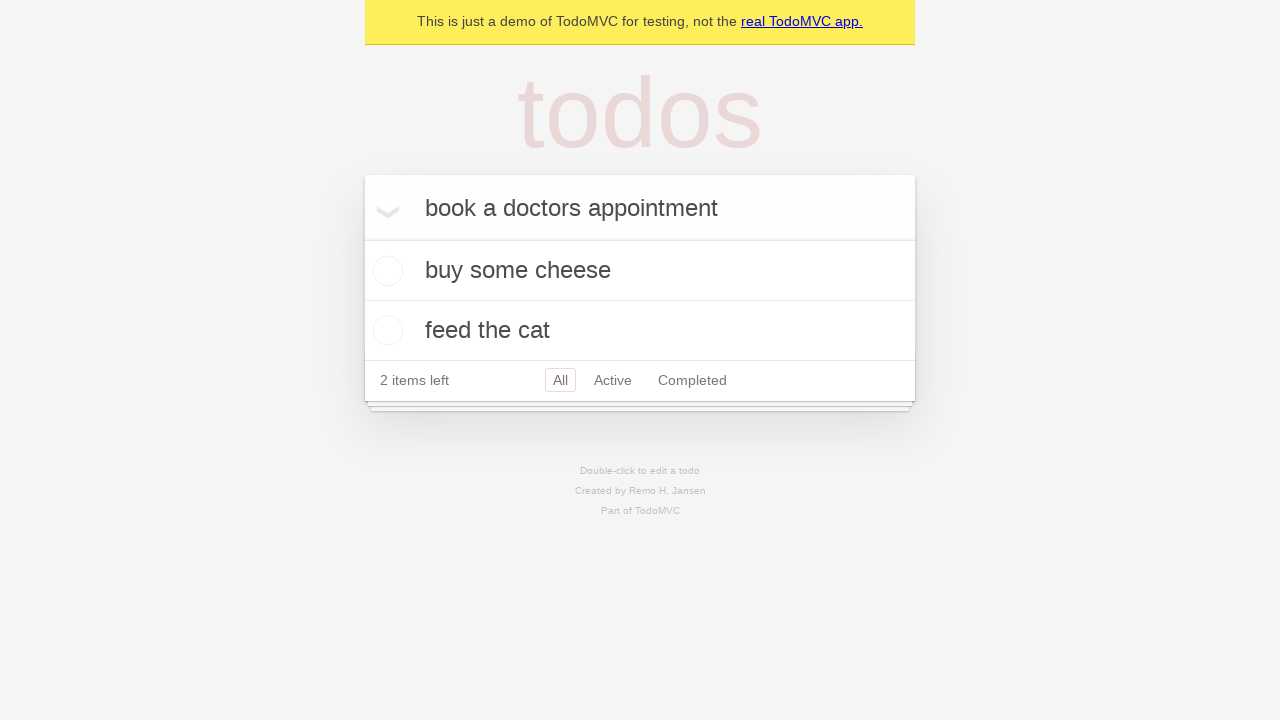

Pressed Enter to create todo 'book a doctors appointment' on internal:attr=[placeholder="What needs to be done?"i]
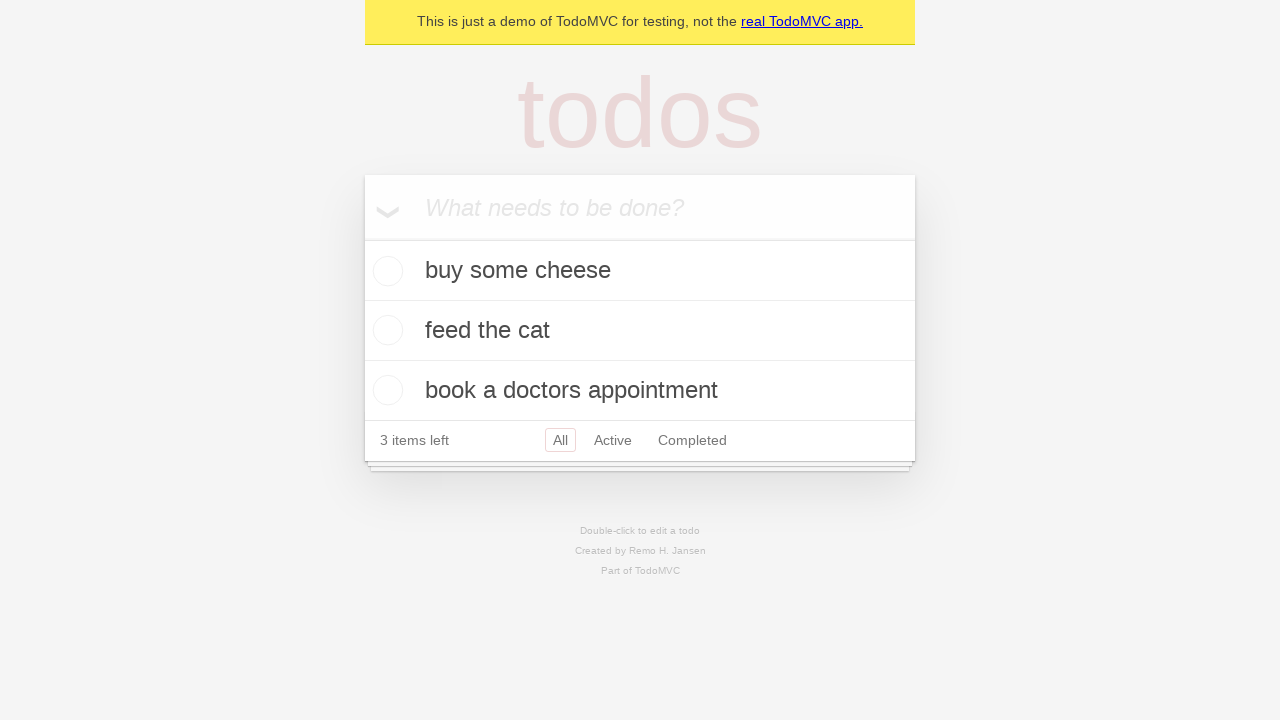

Waited for todo items to be created
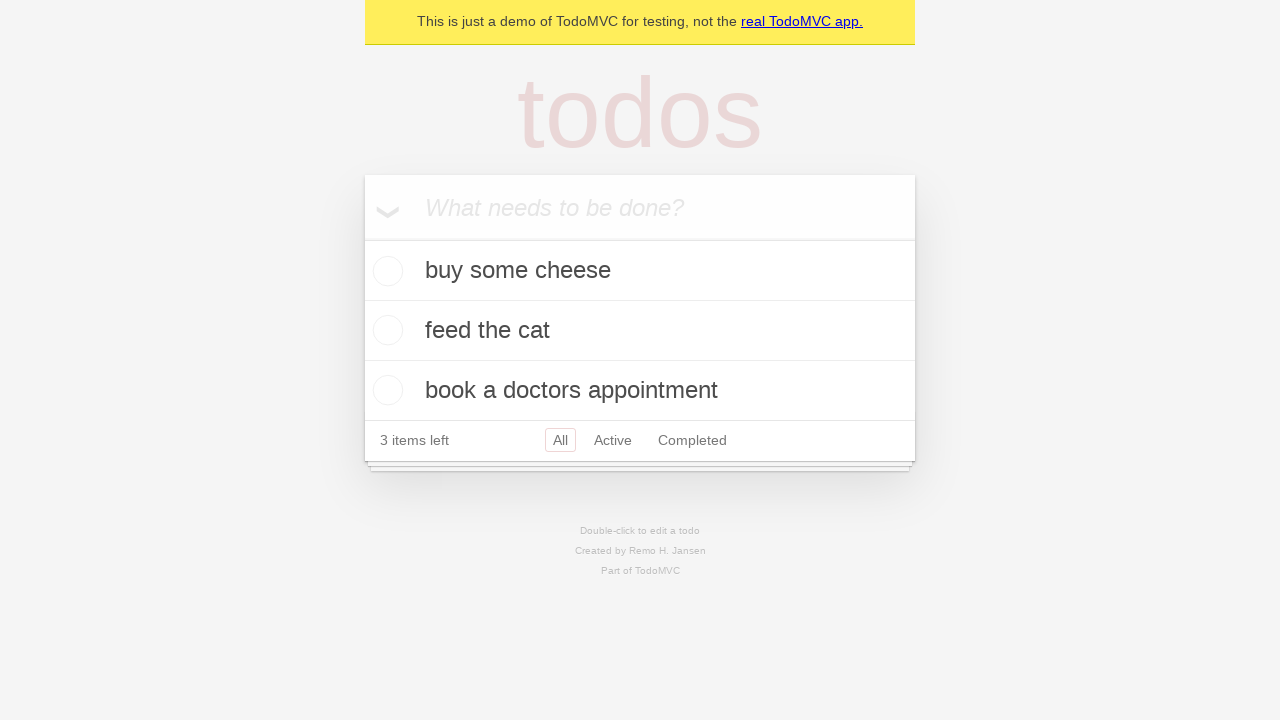

Located all todo items
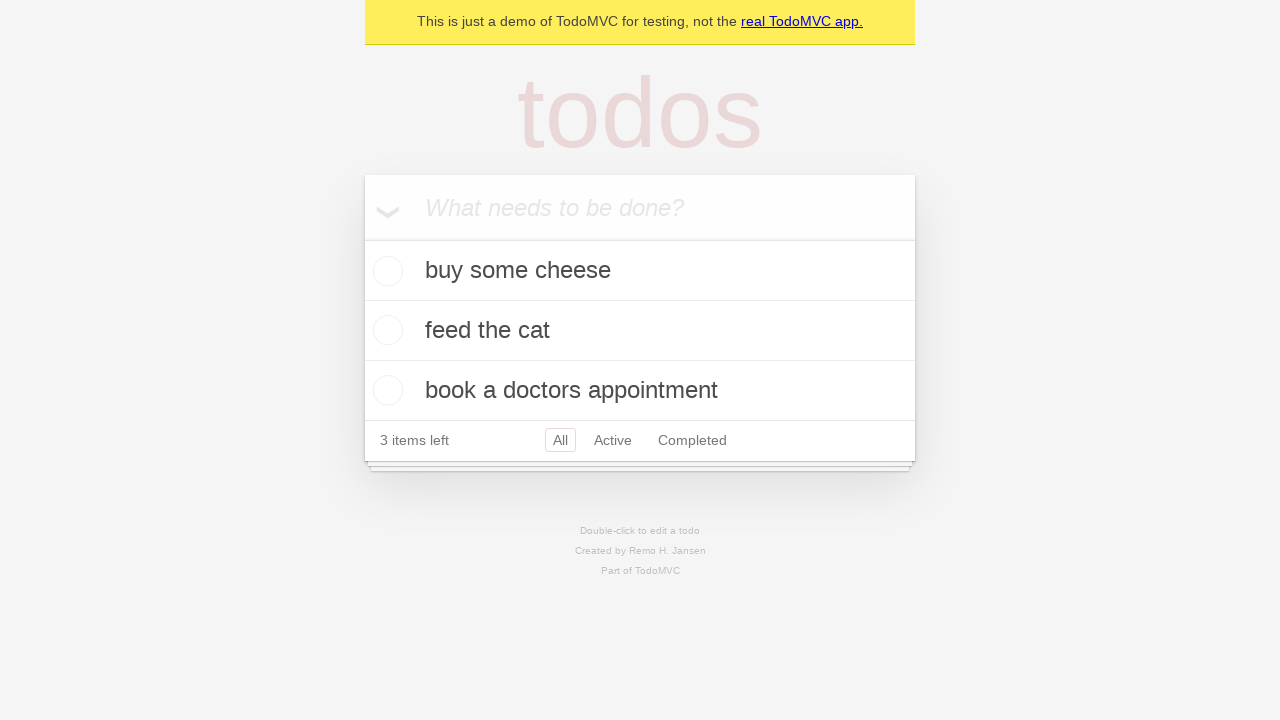

Double-clicked second todo item to enter edit mode at (640, 331) on internal:testid=[data-testid="todo-item"s] >> nth=1
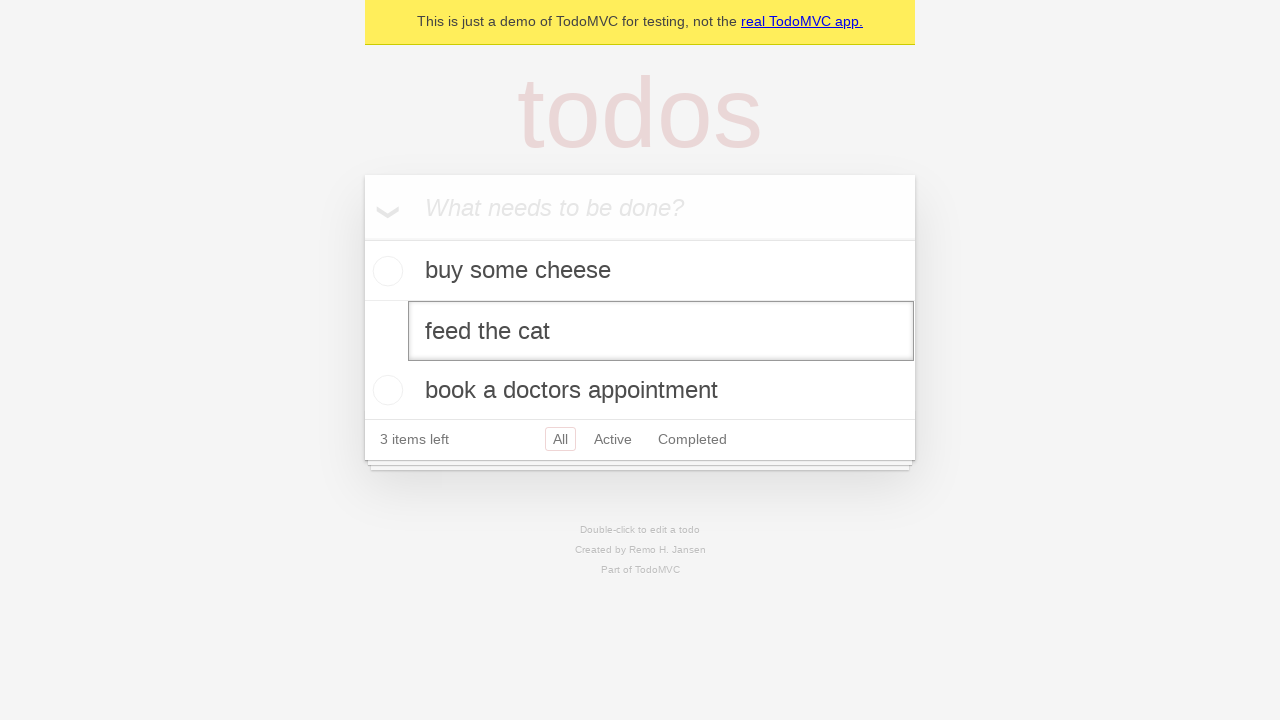

Filled edit textbox with 'buy some sausages' on internal:testid=[data-testid="todo-item"s] >> nth=1 >> internal:role=textbox[nam
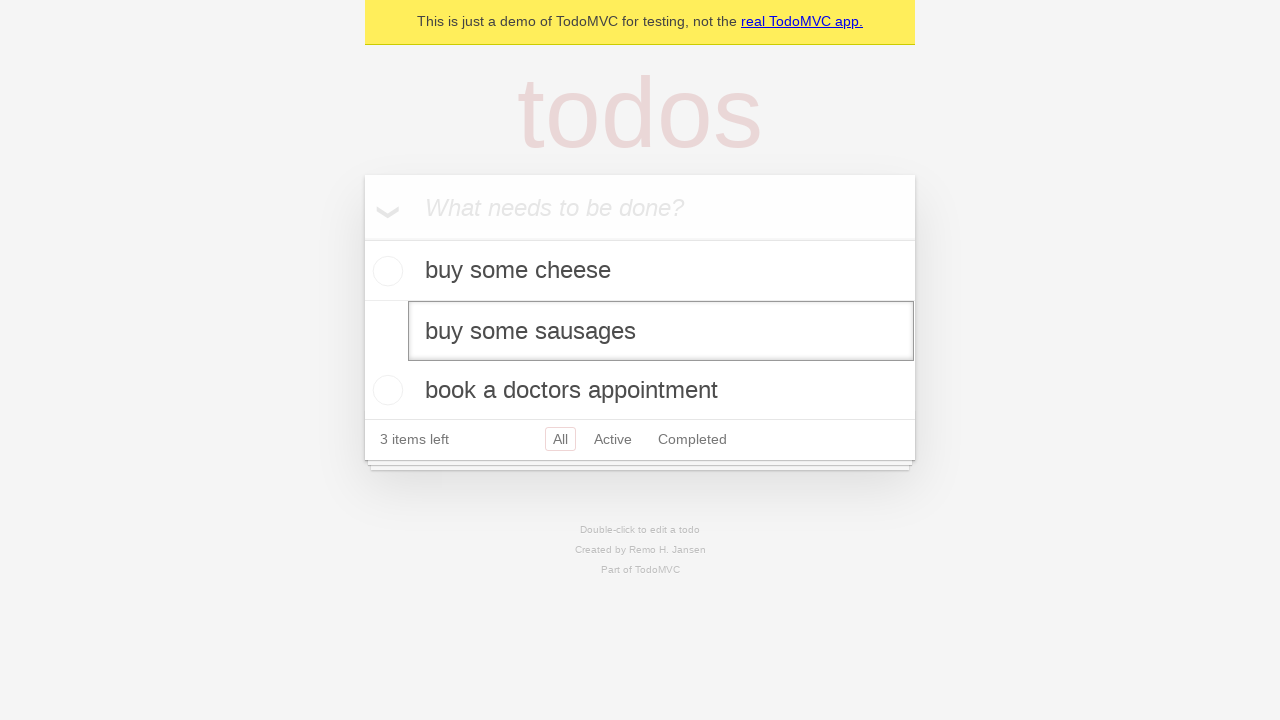

Pressed Escape to cancel edit on todo item on internal:testid=[data-testid="todo-item"s] >> nth=1 >> internal:role=textbox[nam
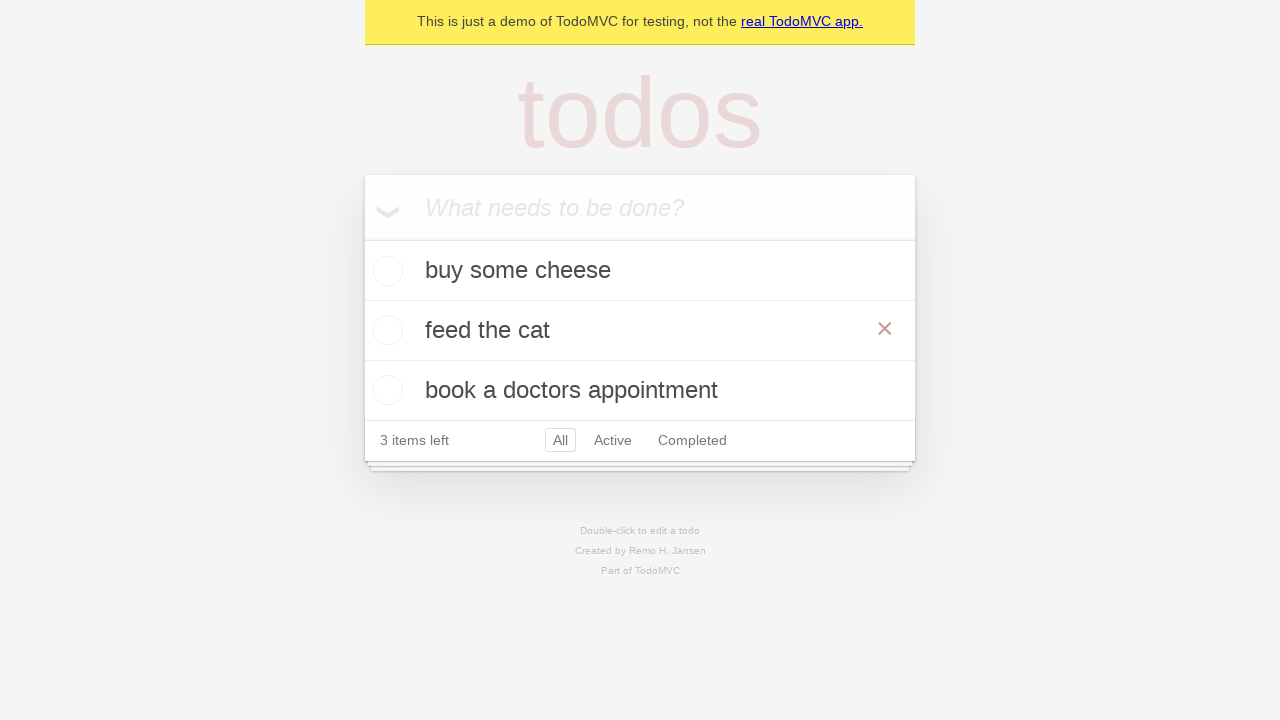

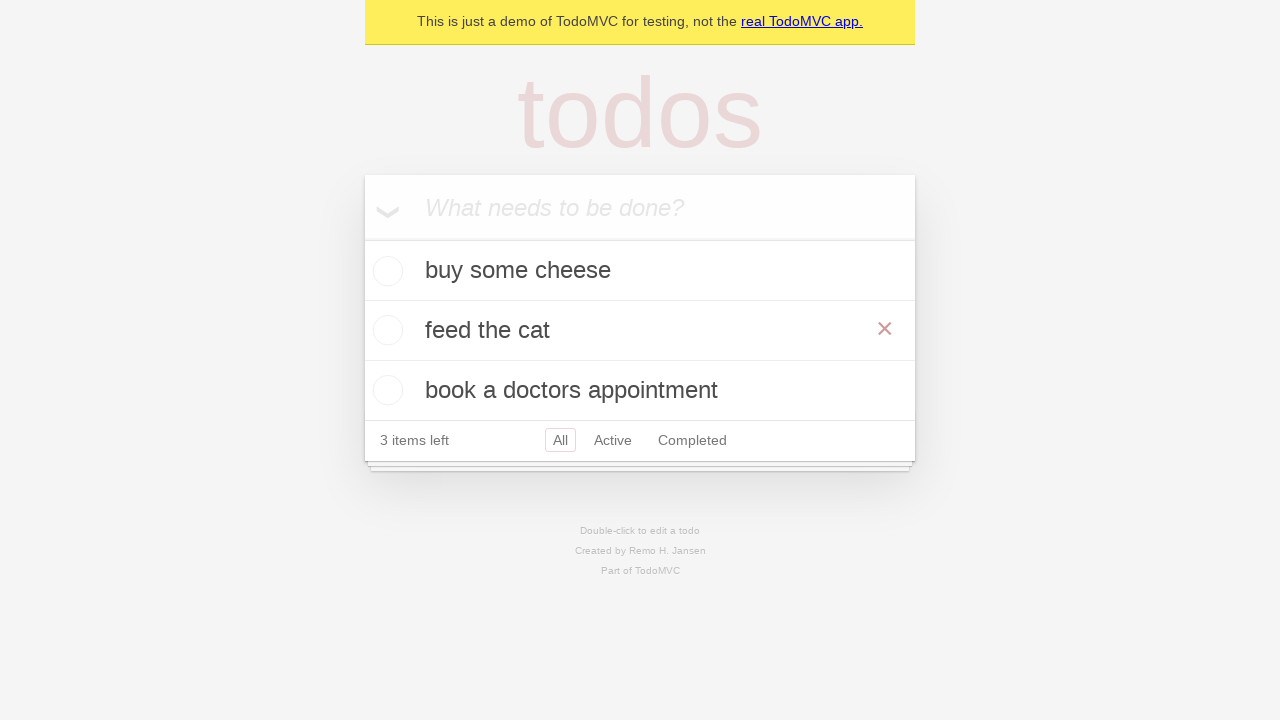